Tests that clicking the "Add" button opens a modal with a "Cancelar" (Cancel) button present

Starting URL: https://test-a-pet.vercel.app/

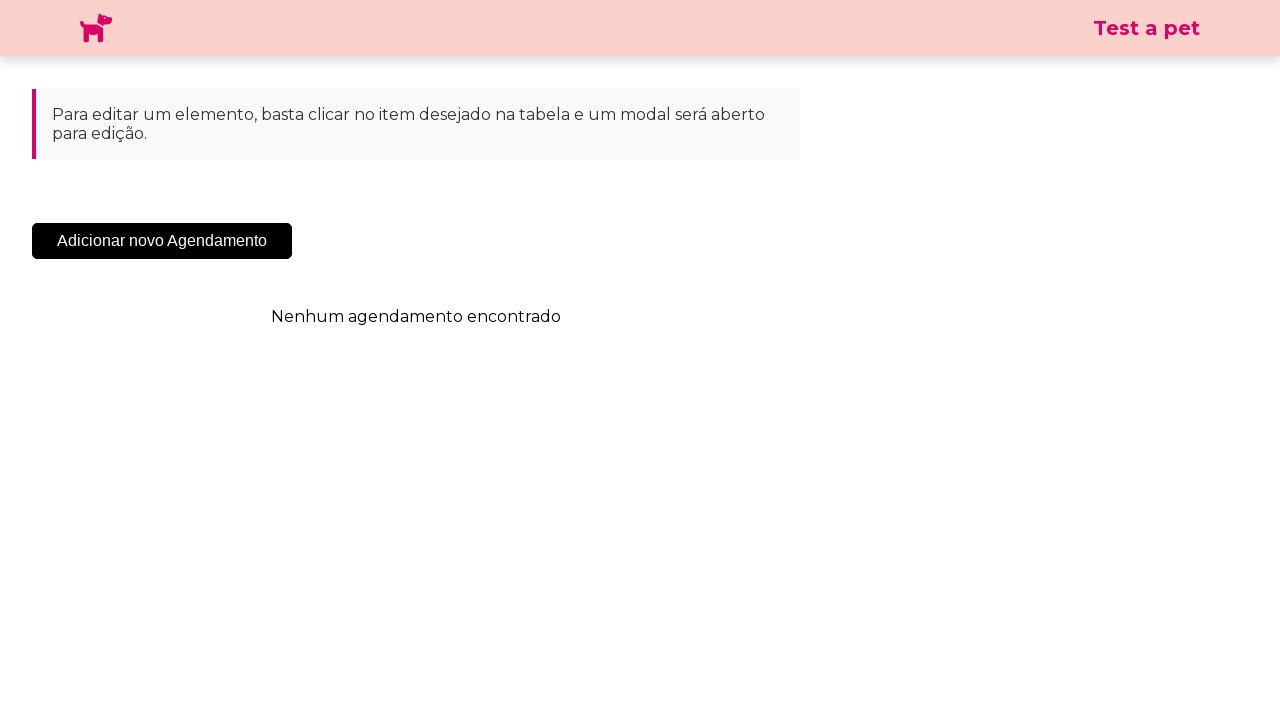

Clicked the 'Add New Appointment' button at (162, 241) on .sc-cHqXqK.kZzwzX
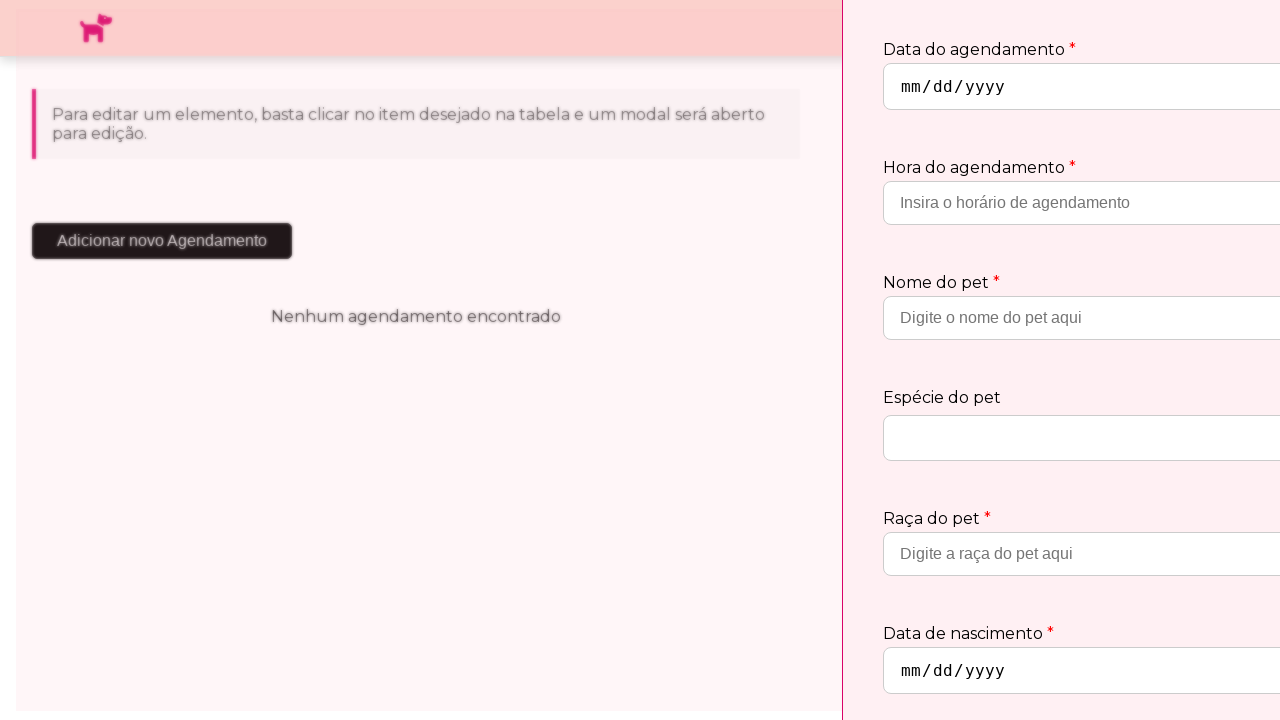

Modal opened and 'Cancelar' (Cancel) button is visible
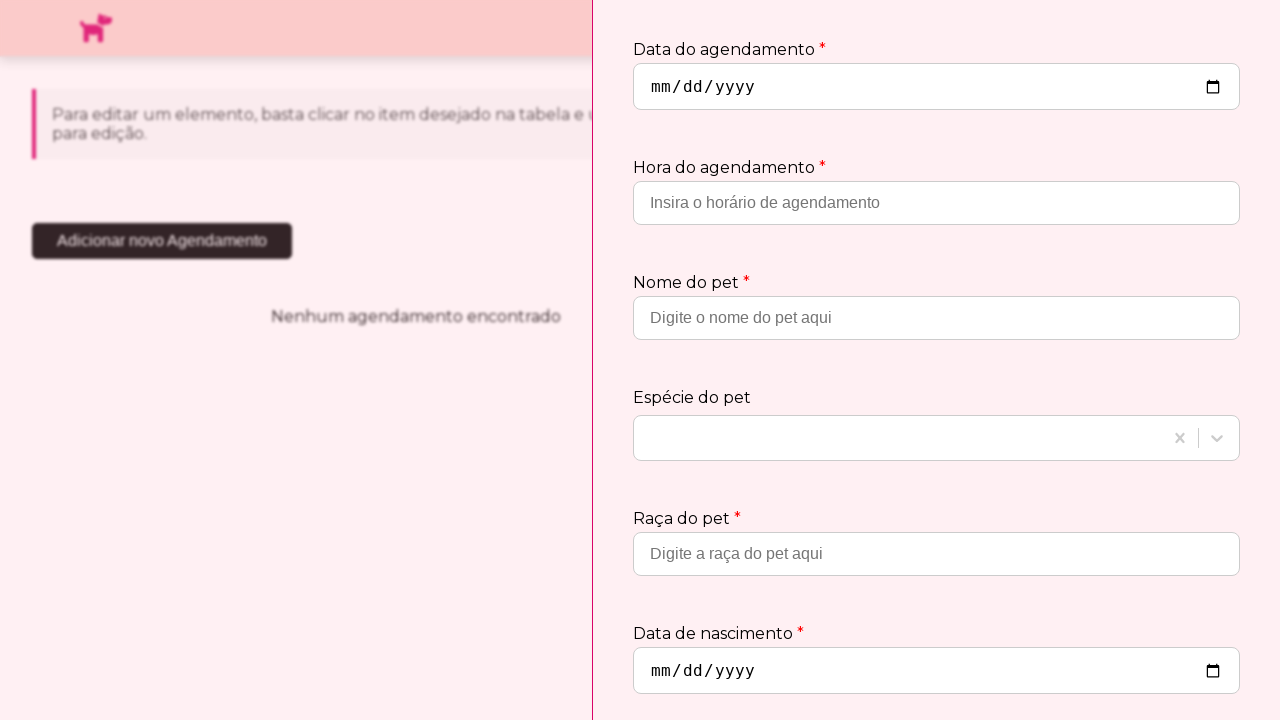

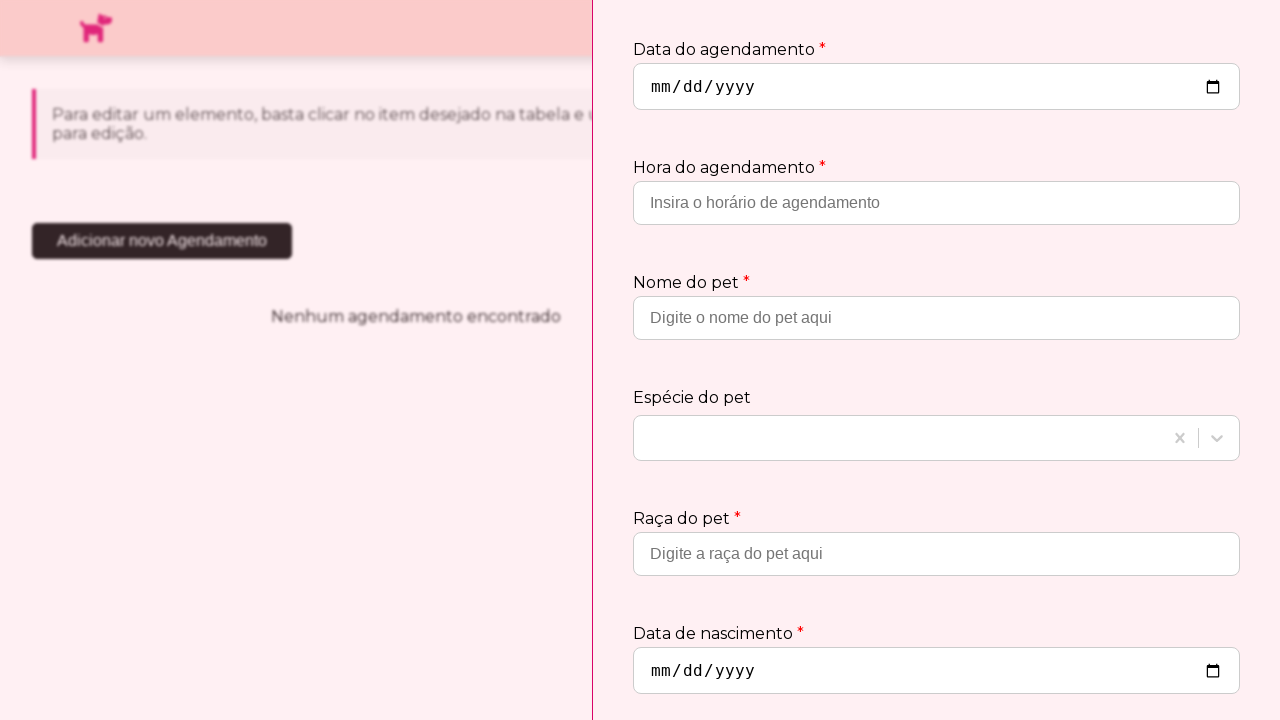